Tests mouse hover functionality by hovering over an image container and clicking on an overlay that appears

Starting URL: https://softwaretestingpro.github.io/Automation/Intermediate/I-2.02-HoverLink.html

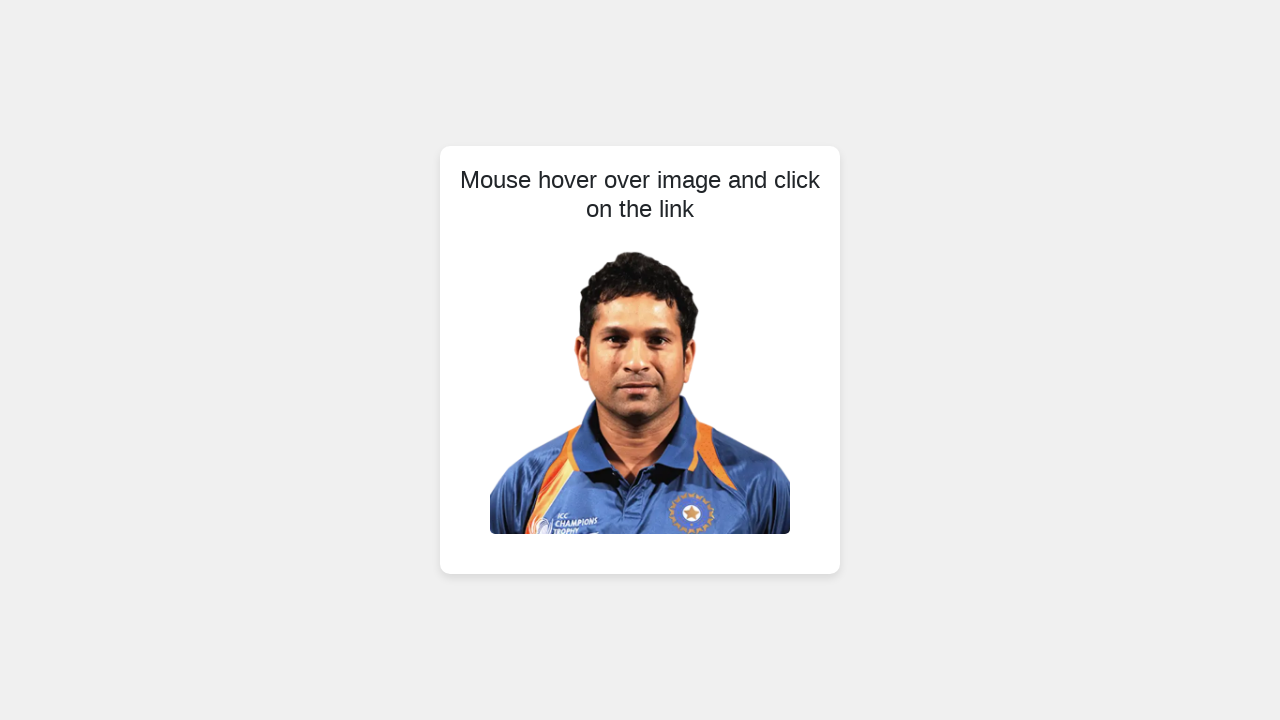

Located image container element
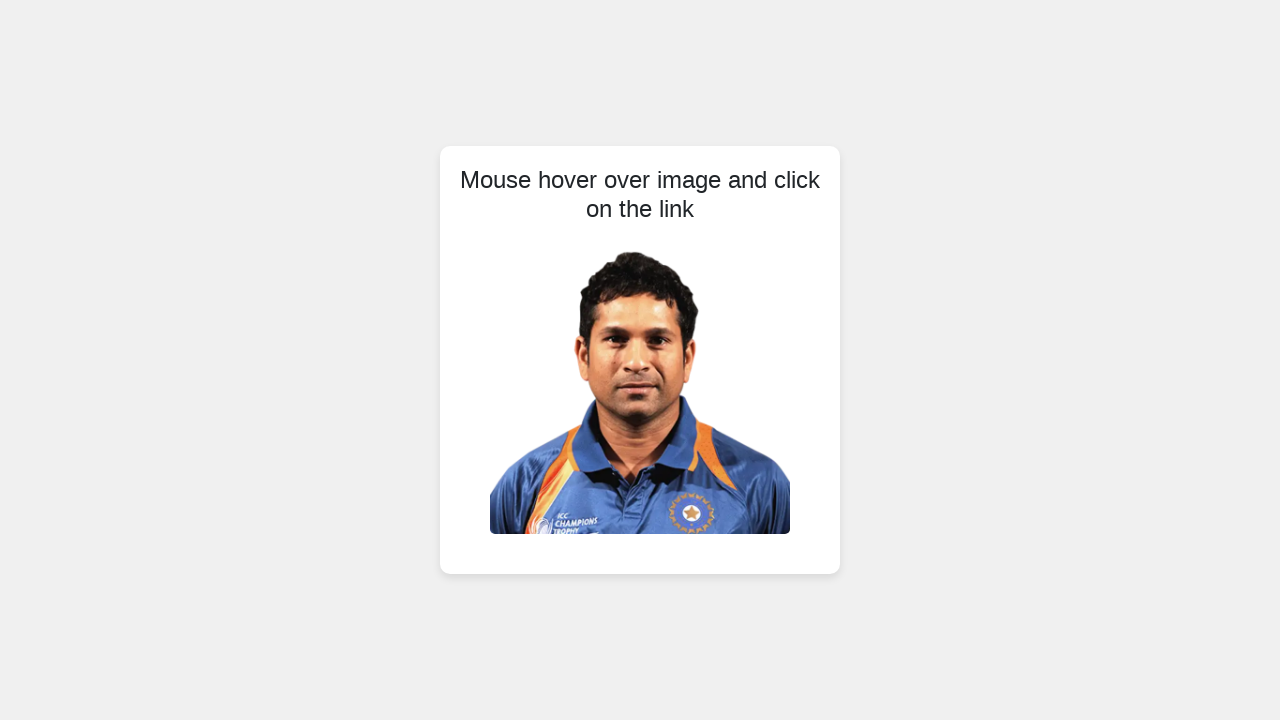

Hovered over image container to reveal overlay at (640, 384) on xpath=//div[@class='image-container']
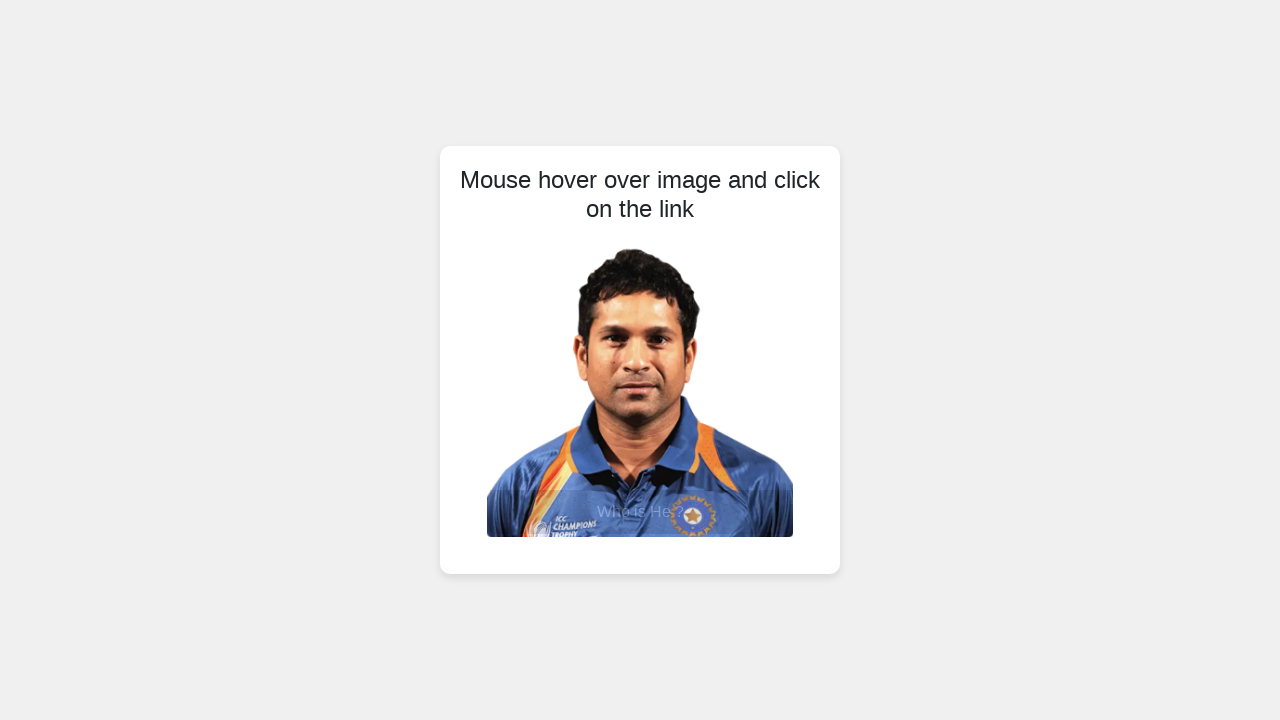

Clicked on the overlay that appeared after hovering at (640, 512) on xpath=//div[@class='image-overlay']
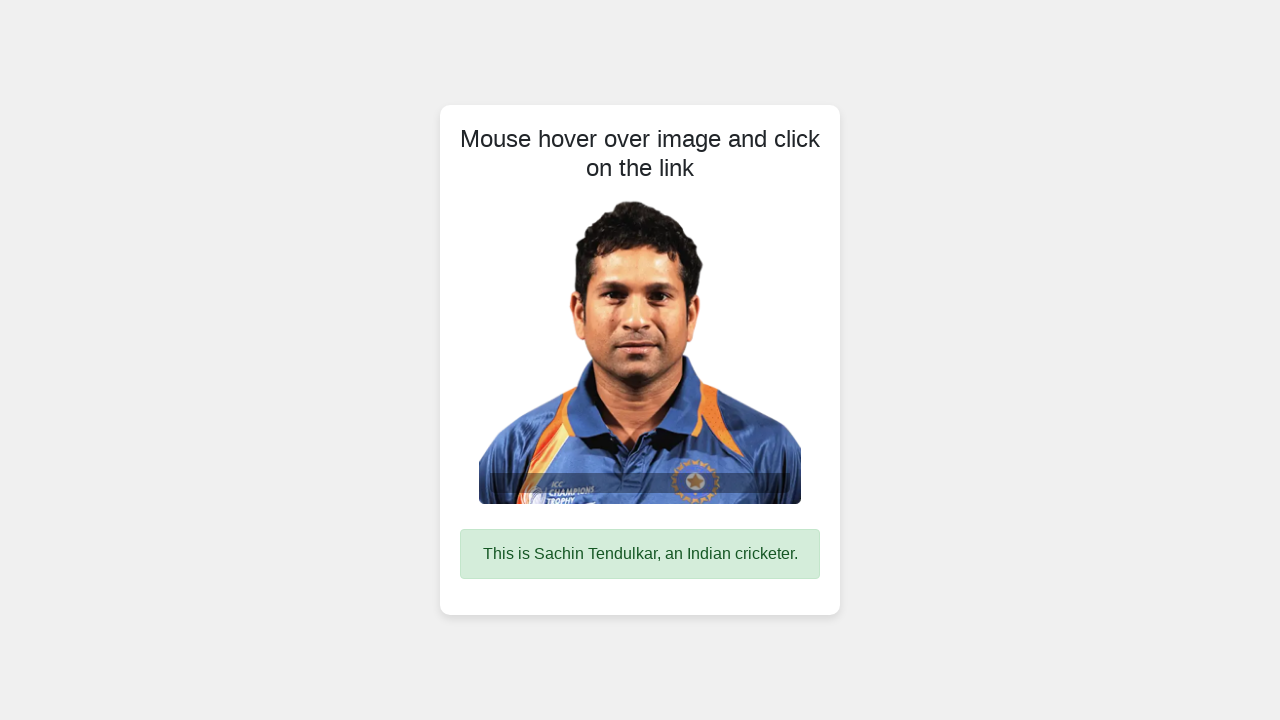

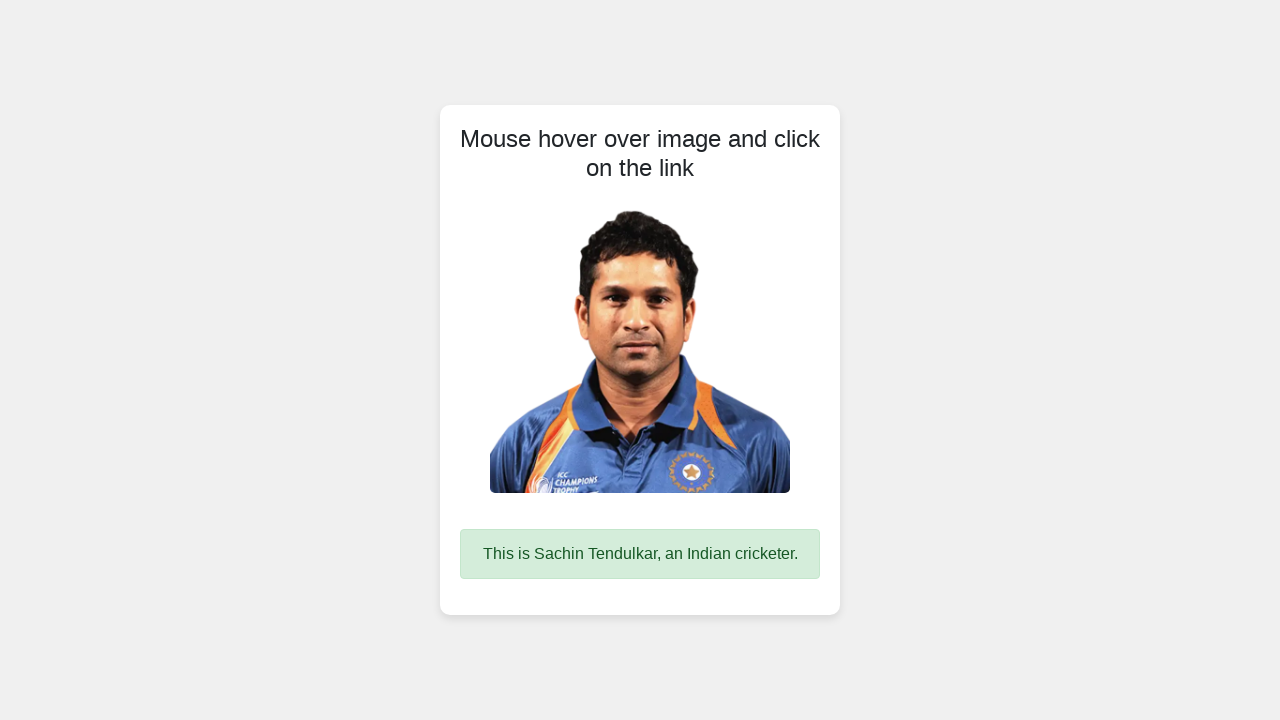